Tests JavaScript alert functionality by clicking on an alert button, verifying the alert text, and closing the alert

Starting URL: https://the-internet.herokuapp.com/javascript_alerts

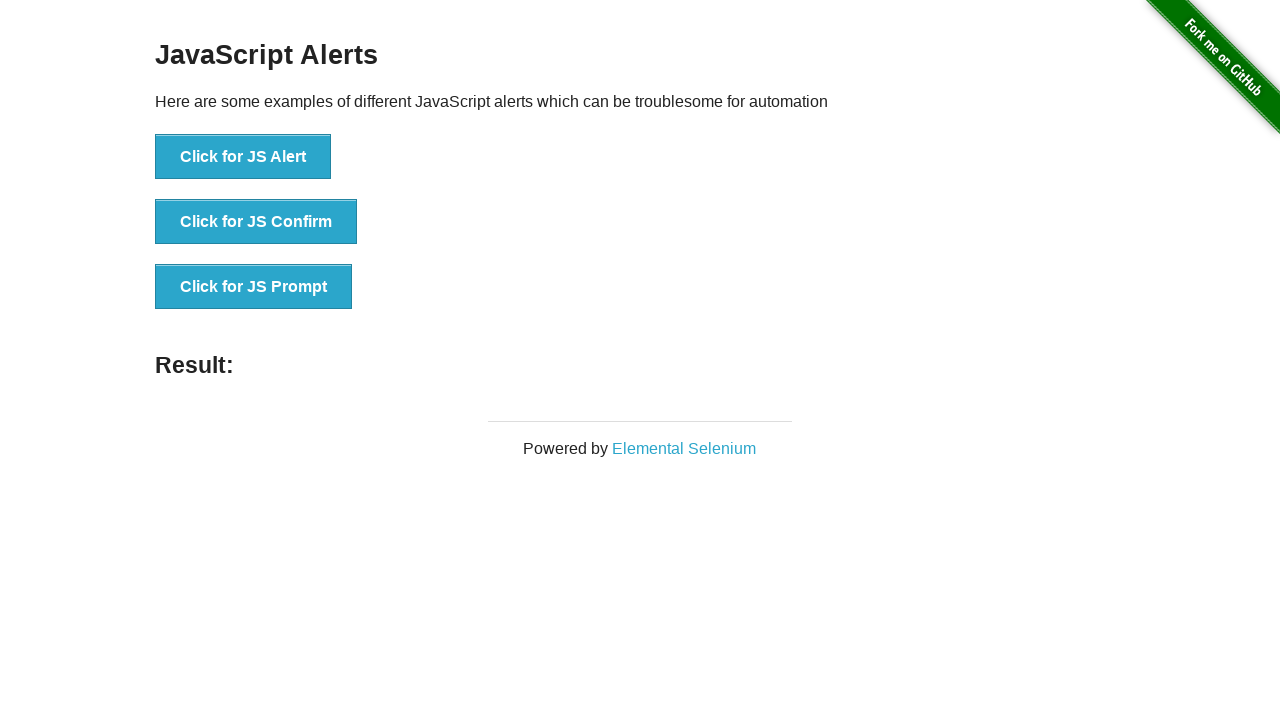

Clicked the 'Click for JS Alert' button at (243, 157) on text='Click for JS Alert'
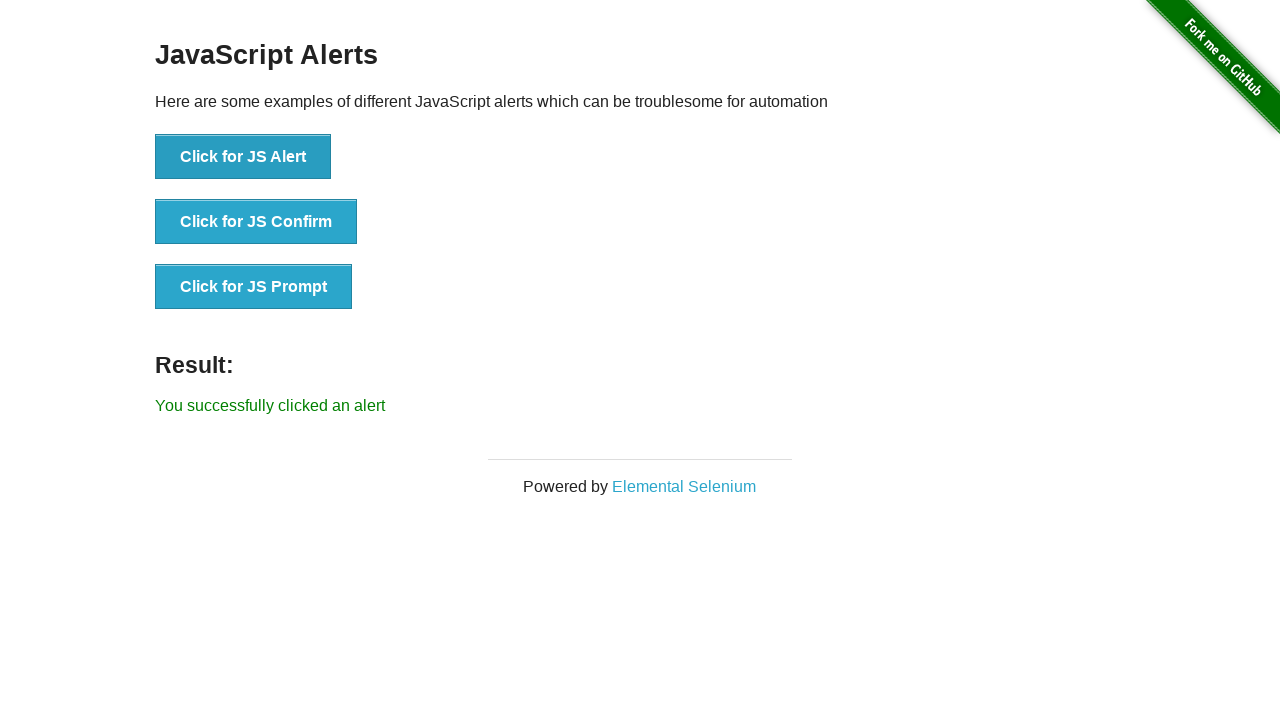

Set up dialog handler to accept alerts
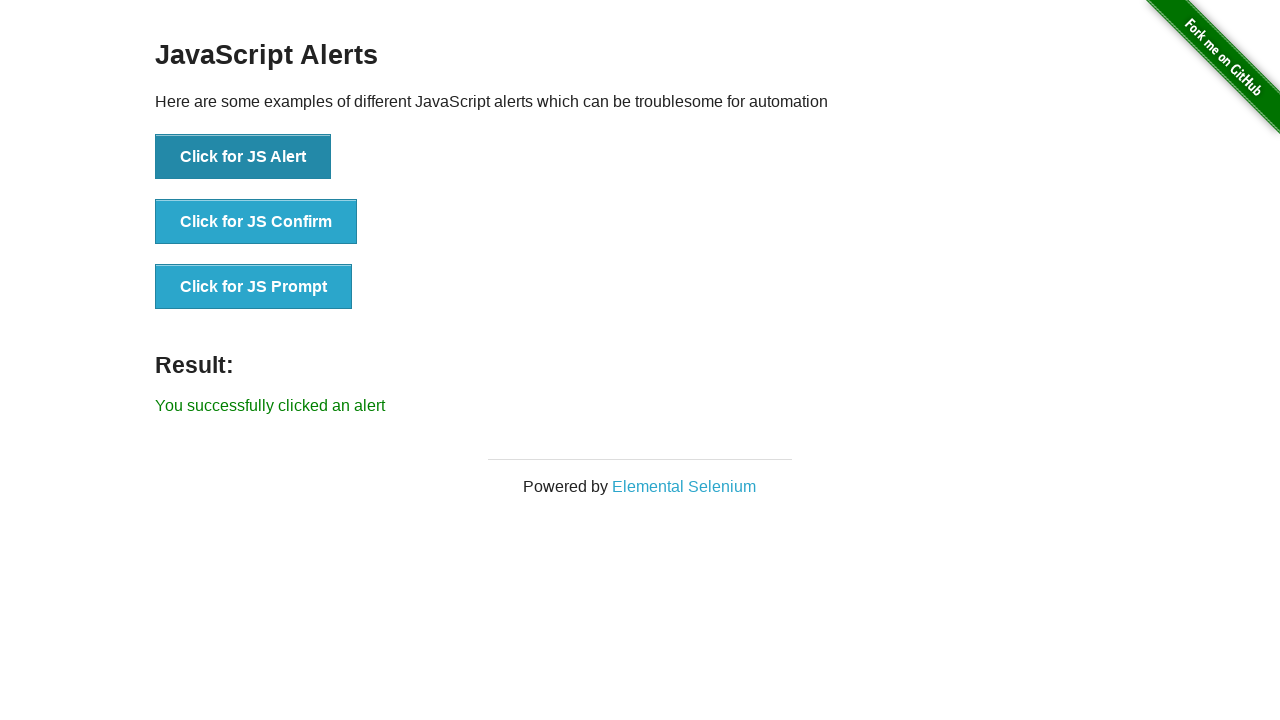

Clicked the alert button again to trigger the dialog at (243, 157) on text='Click for JS Alert'
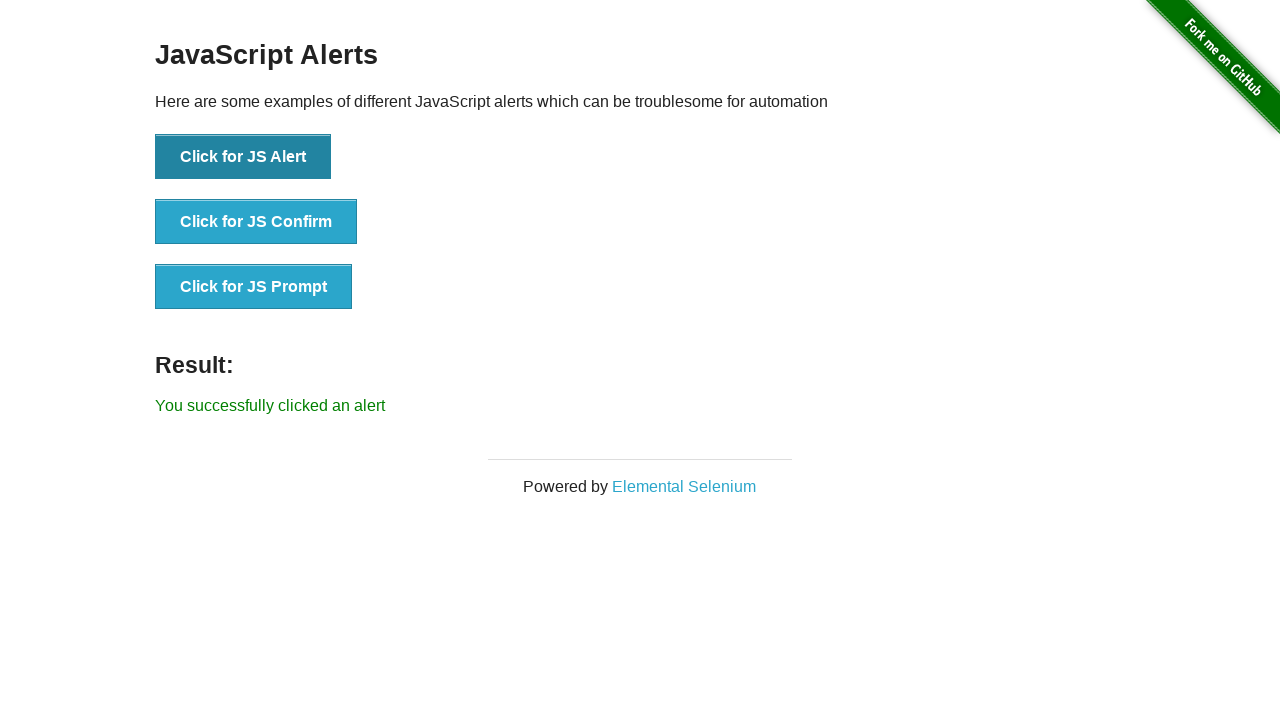

Clicked alert button and verified alert message is 'I am a JS Alert', then accepted it at (243, 157) on text='Click for JS Alert'
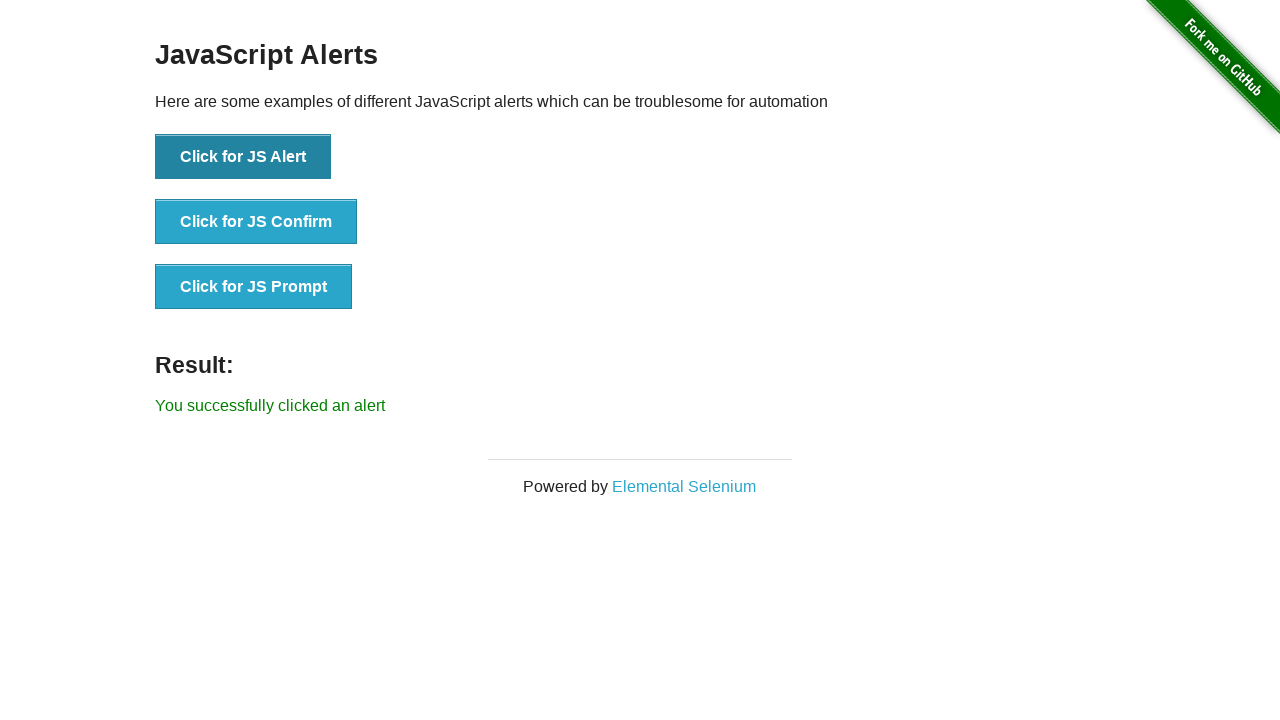

Verified that the 'Click for JS Alert' button is still enabled after closing the alert
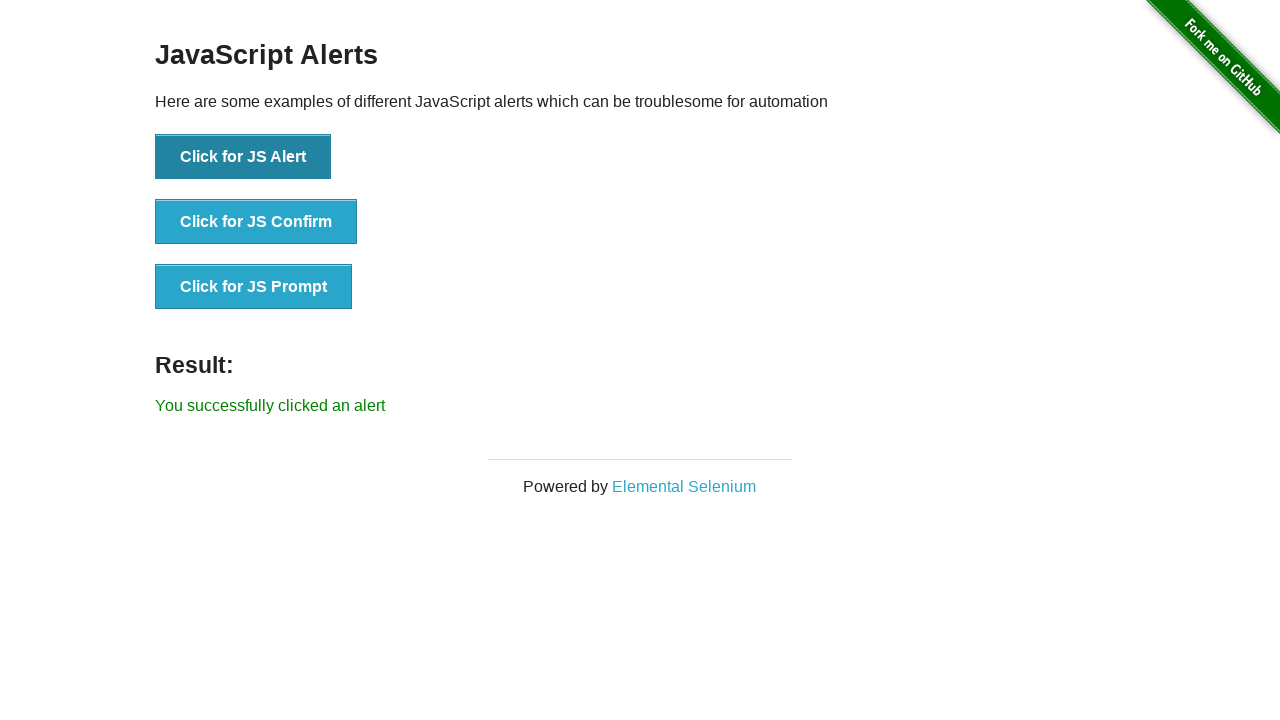

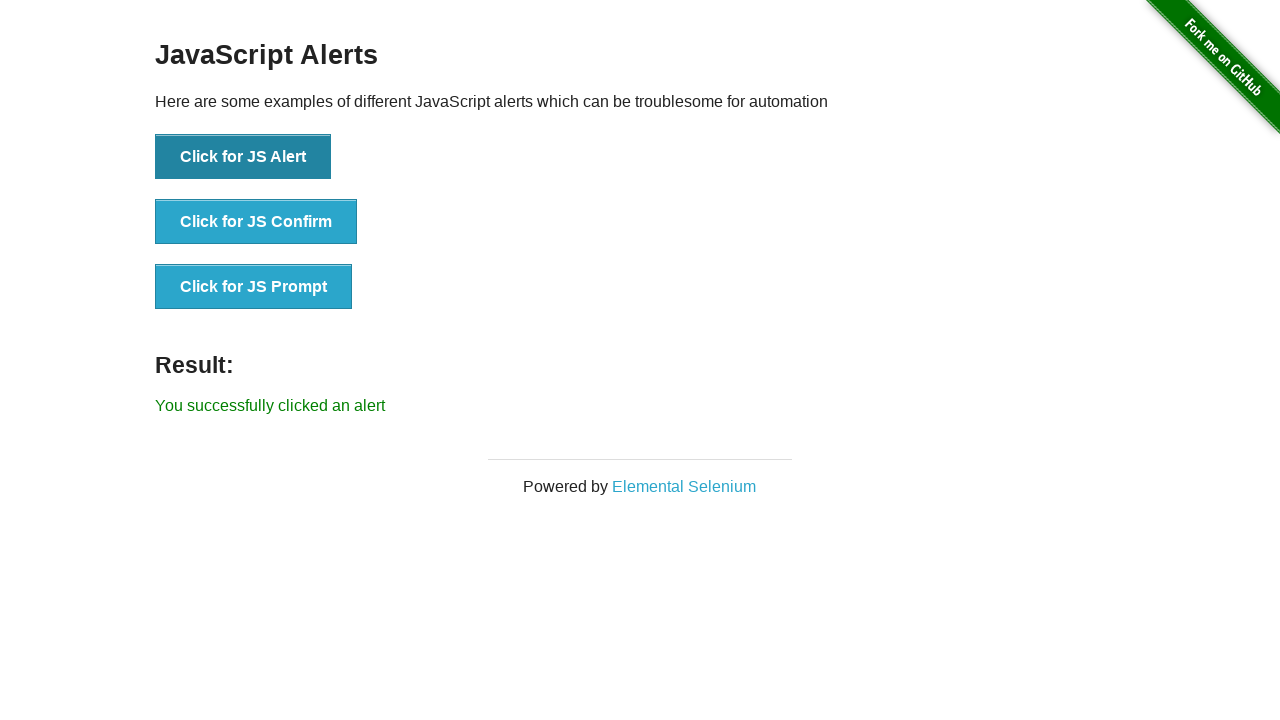